Tests one-way car rental search by filling in source city, destination city, date and time fields

Starting URL: https://www.clearcarrental.com/

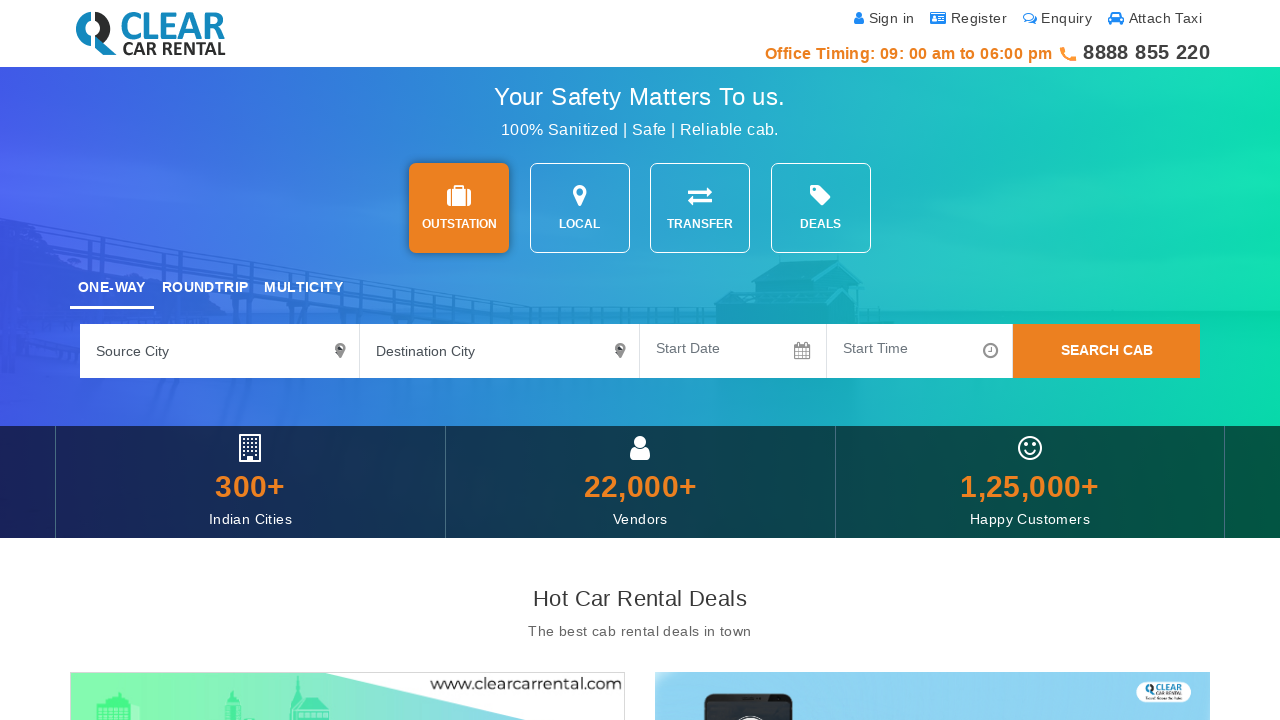

Filled source city field with 'Indore' on #sourceCity4
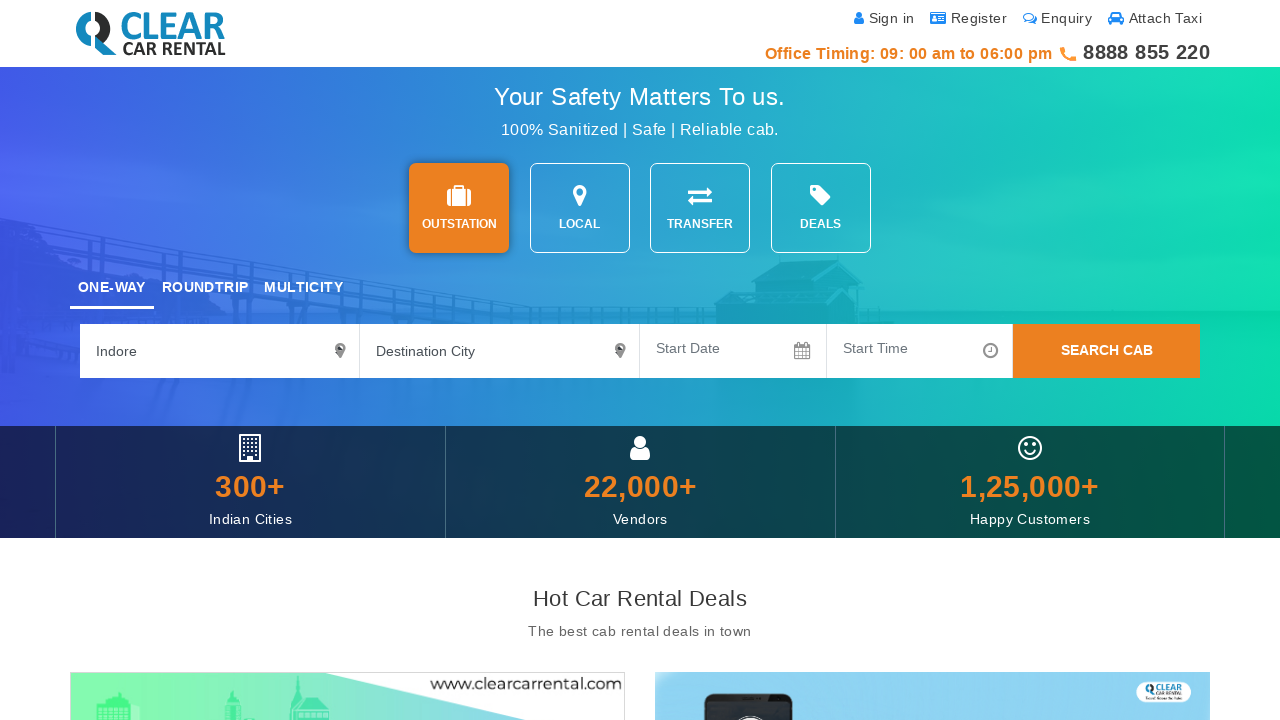

Filled destination city field with 'Delhi' on #destinationCity4
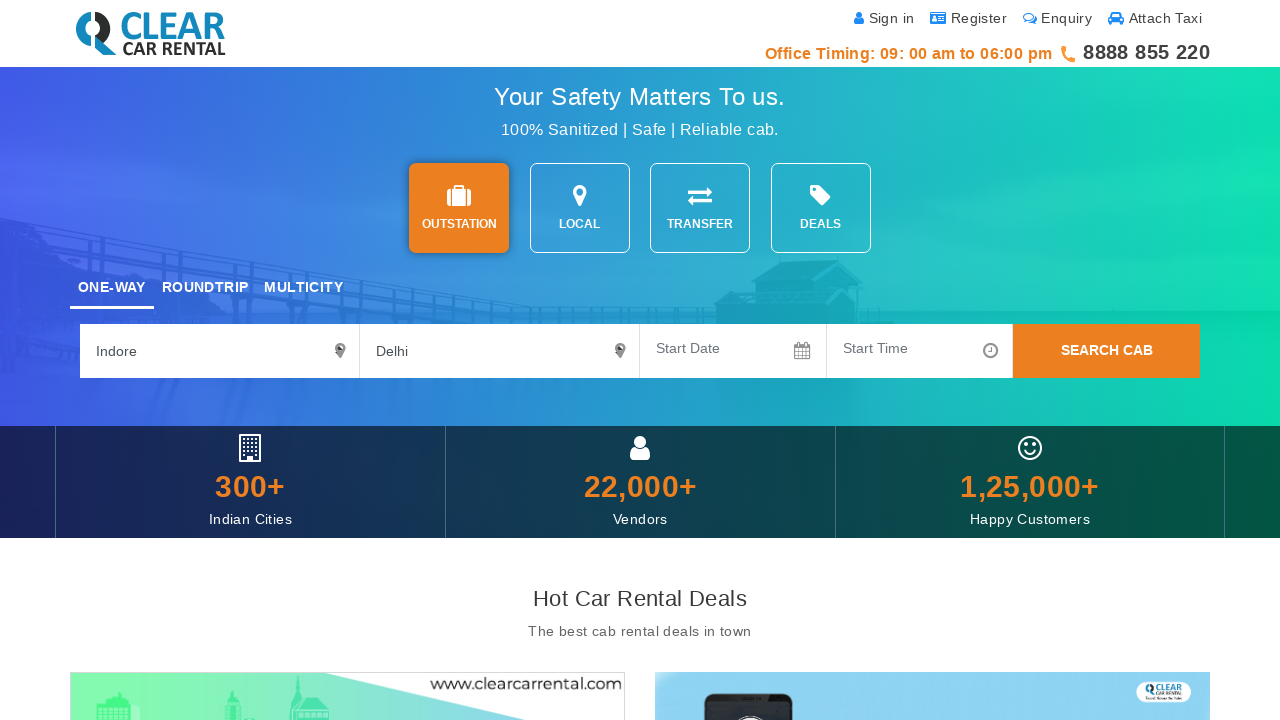

Filled departure date field with '10-09-2024' on #datepicker
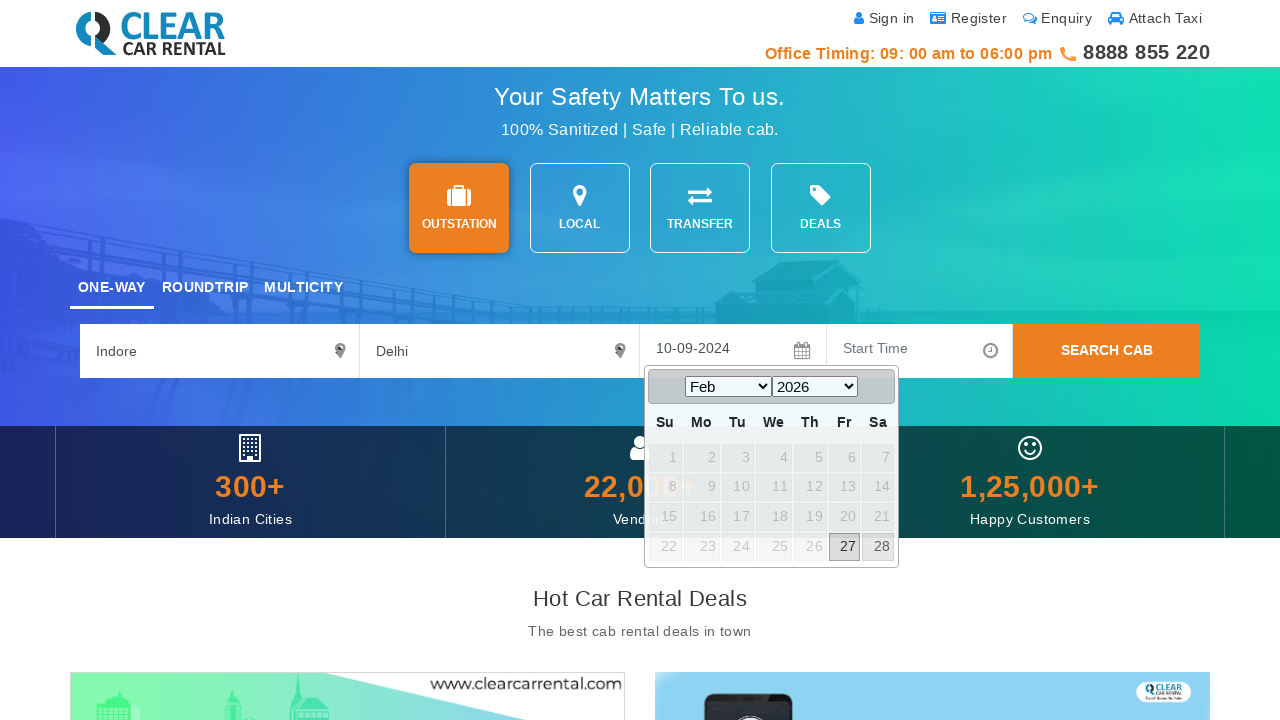

Filled departure time field with '10 : 00 AM' on #timePickExample
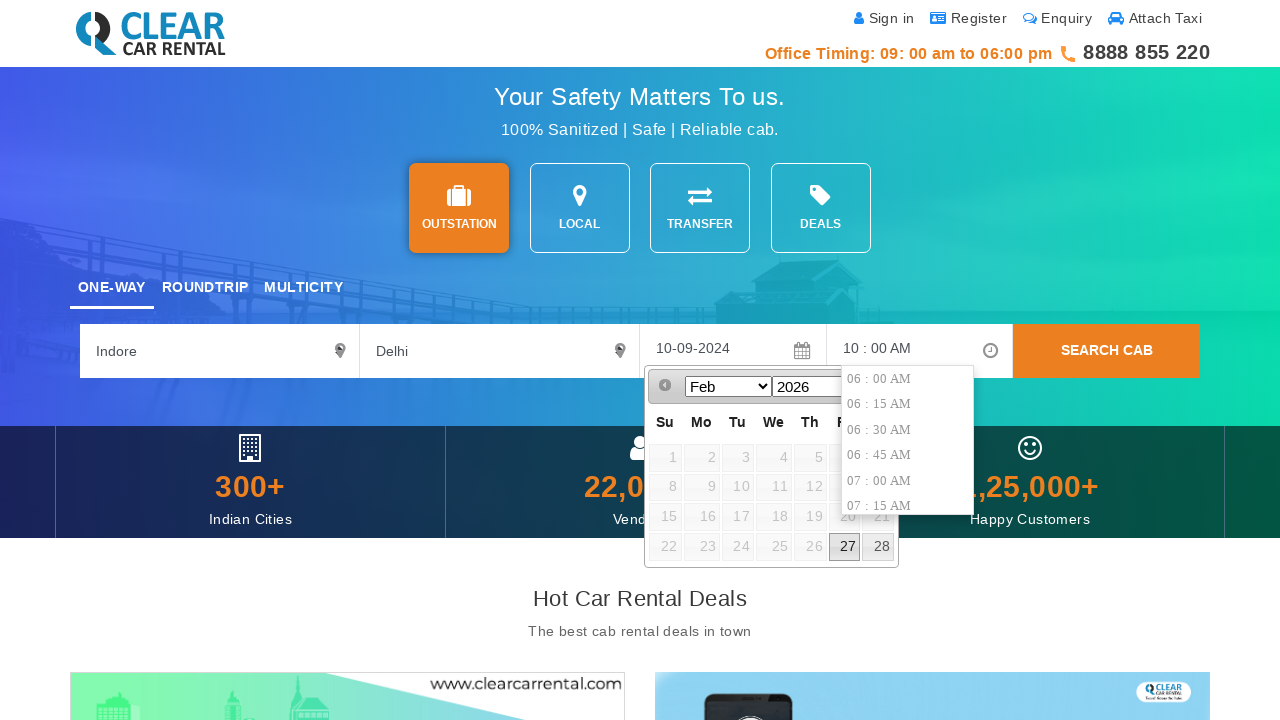

Clicked search submit button to initiate one-way car rental search at (1107, 351) on button[onclick="searchSubmit();"]
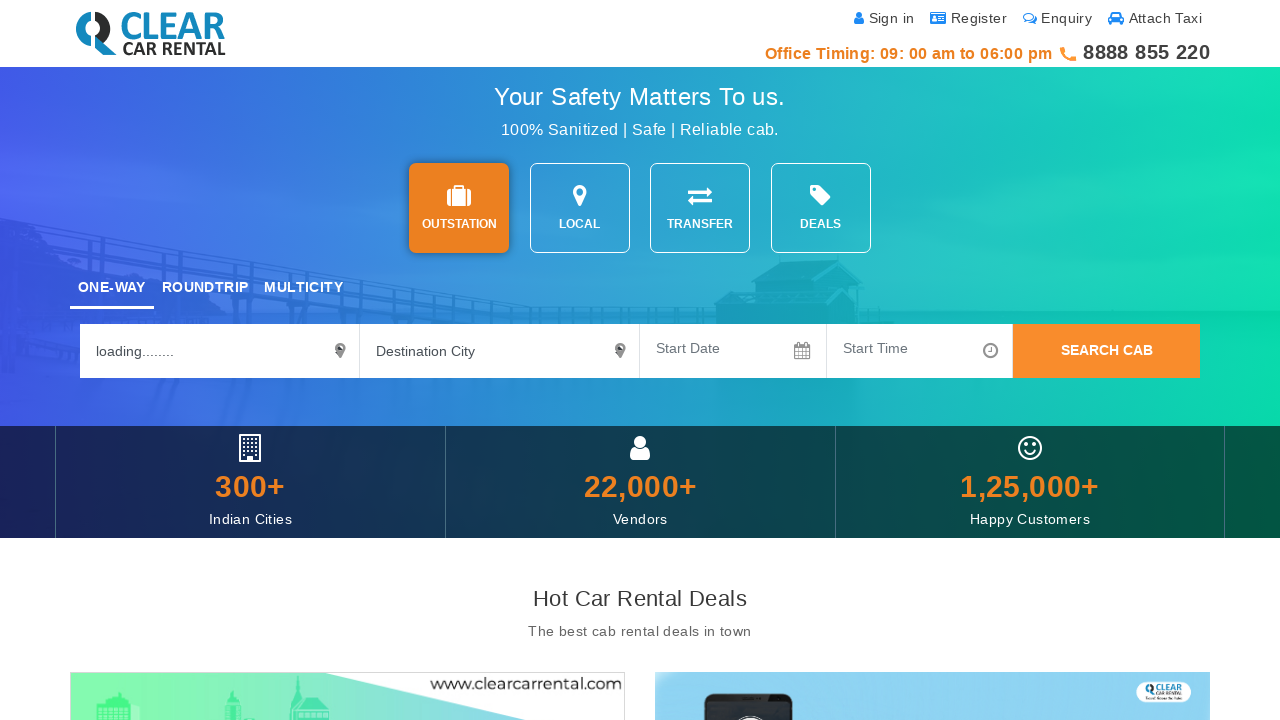

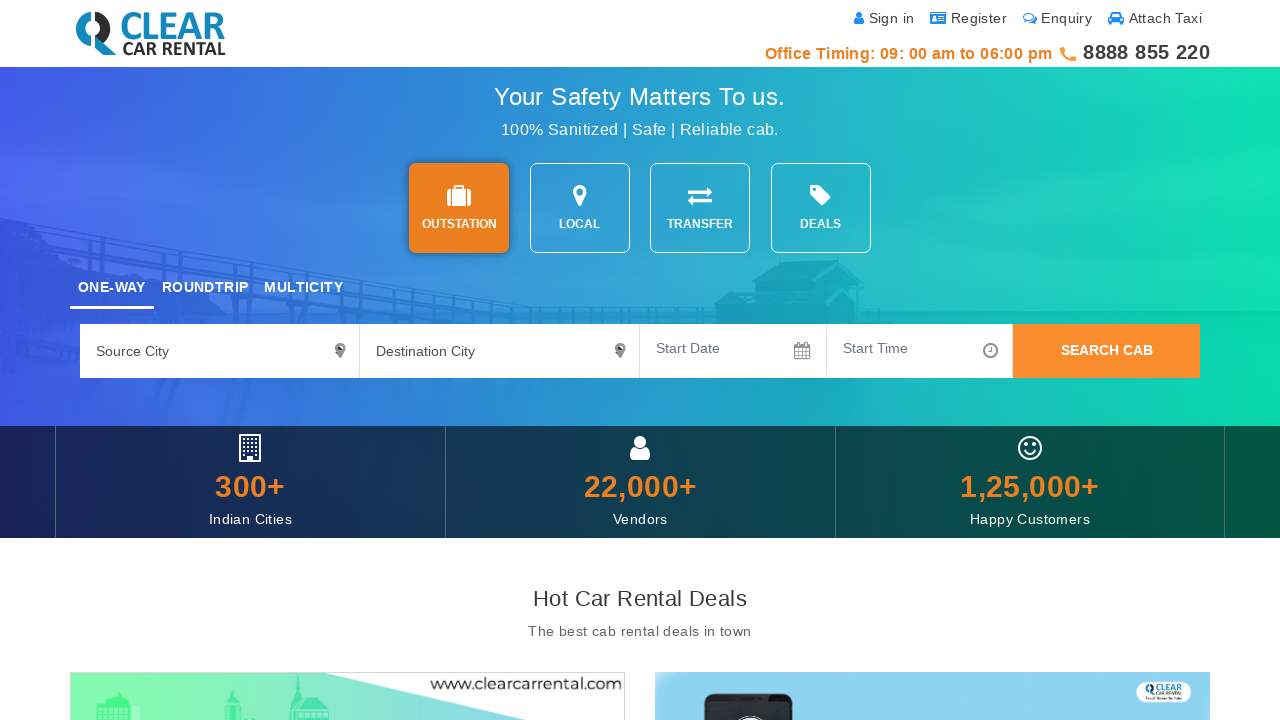